Tests pressing the space key on a target element and verifies the page displays the correct key press result

Starting URL: http://the-internet.herokuapp.com/key_presses

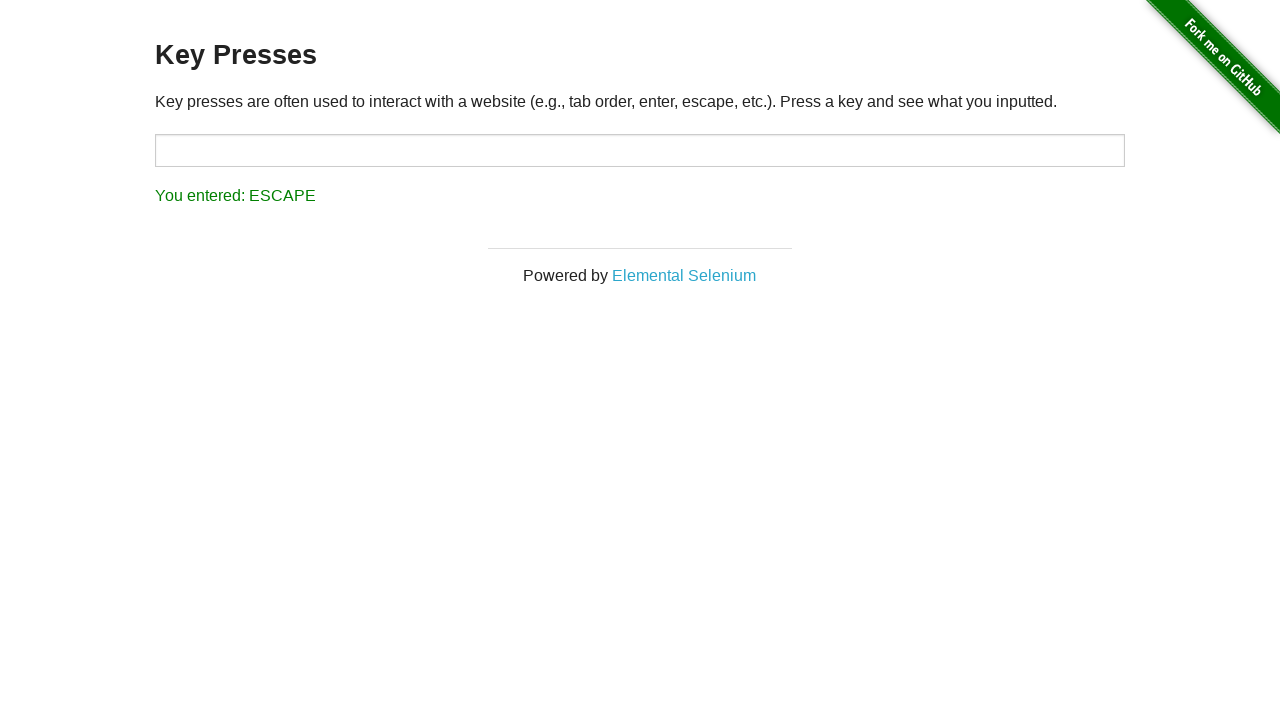

Pressed space key on target element on #target
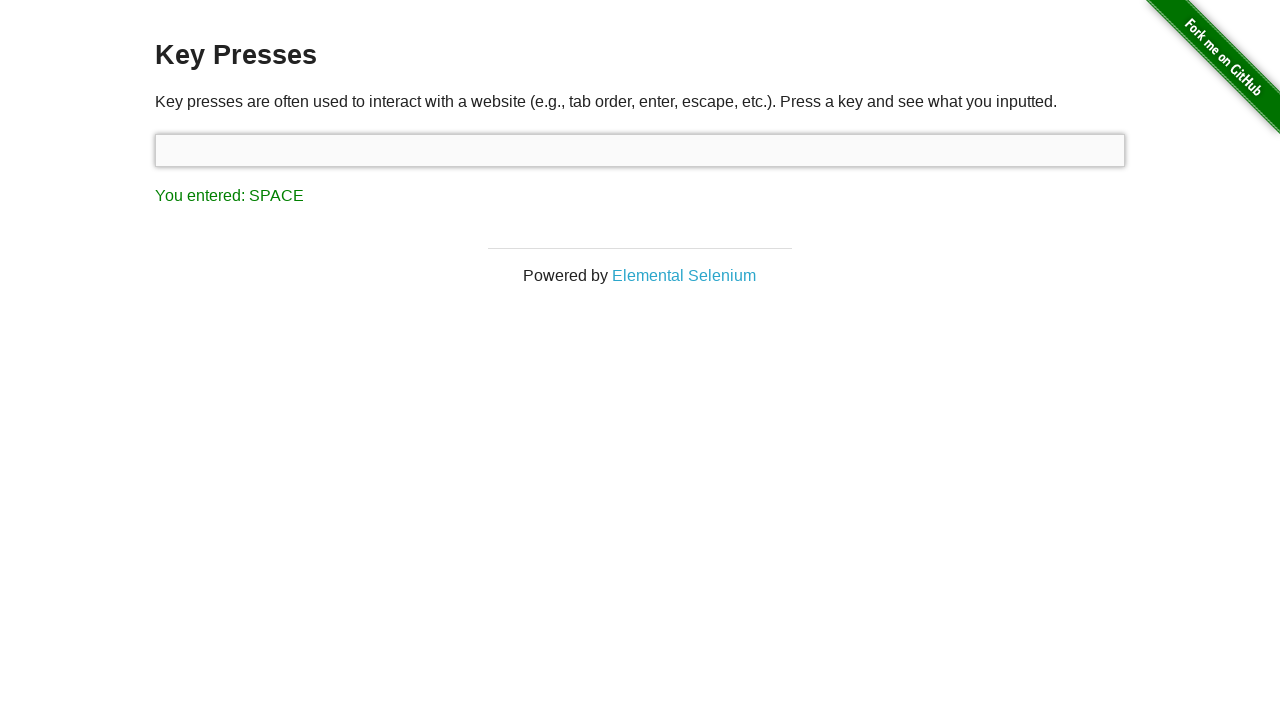

Verified page displays correct space key press result
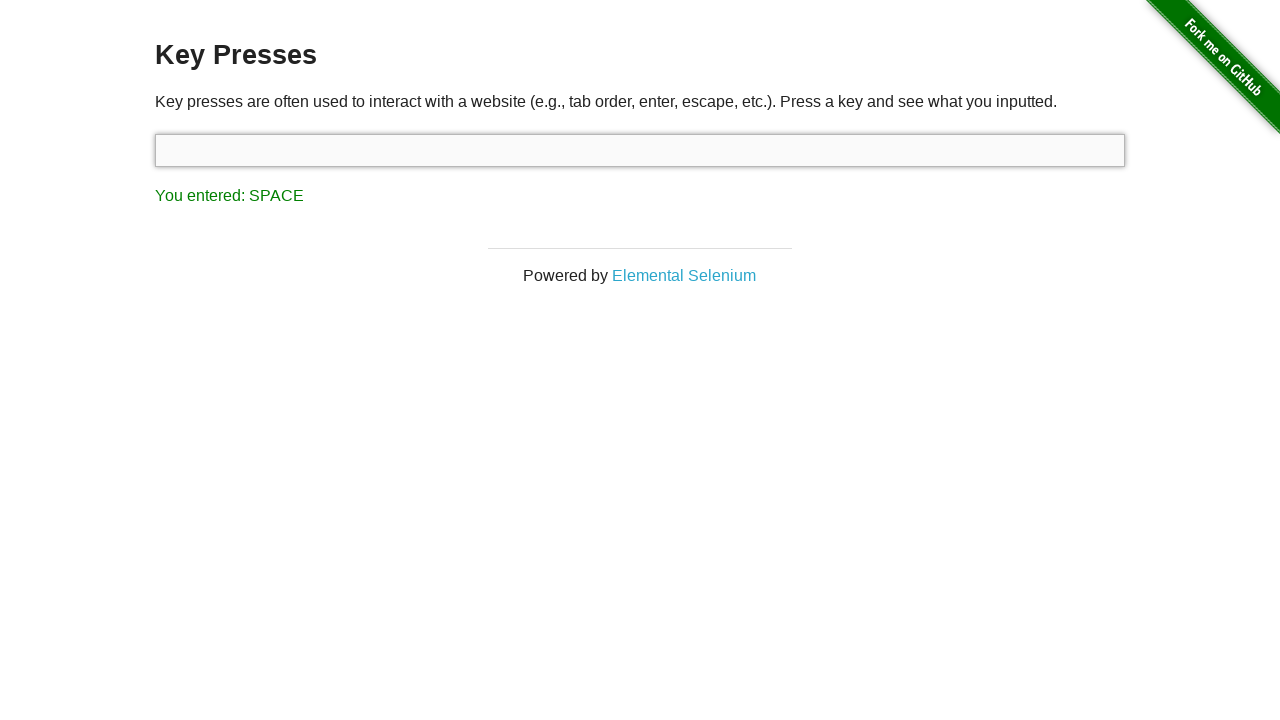

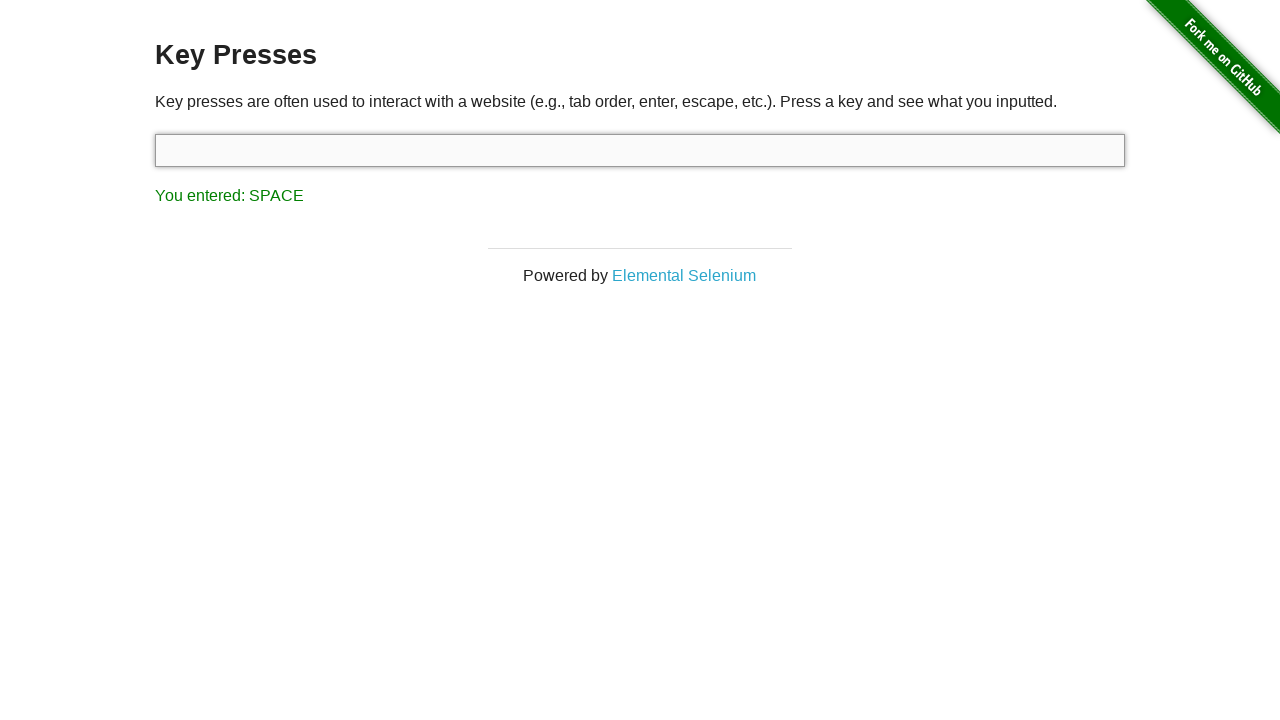